Tests that a text input field accepts and stores input correctly by entering text and verifying the field value

Starting URL: https://seleniumbase.io/demo_page

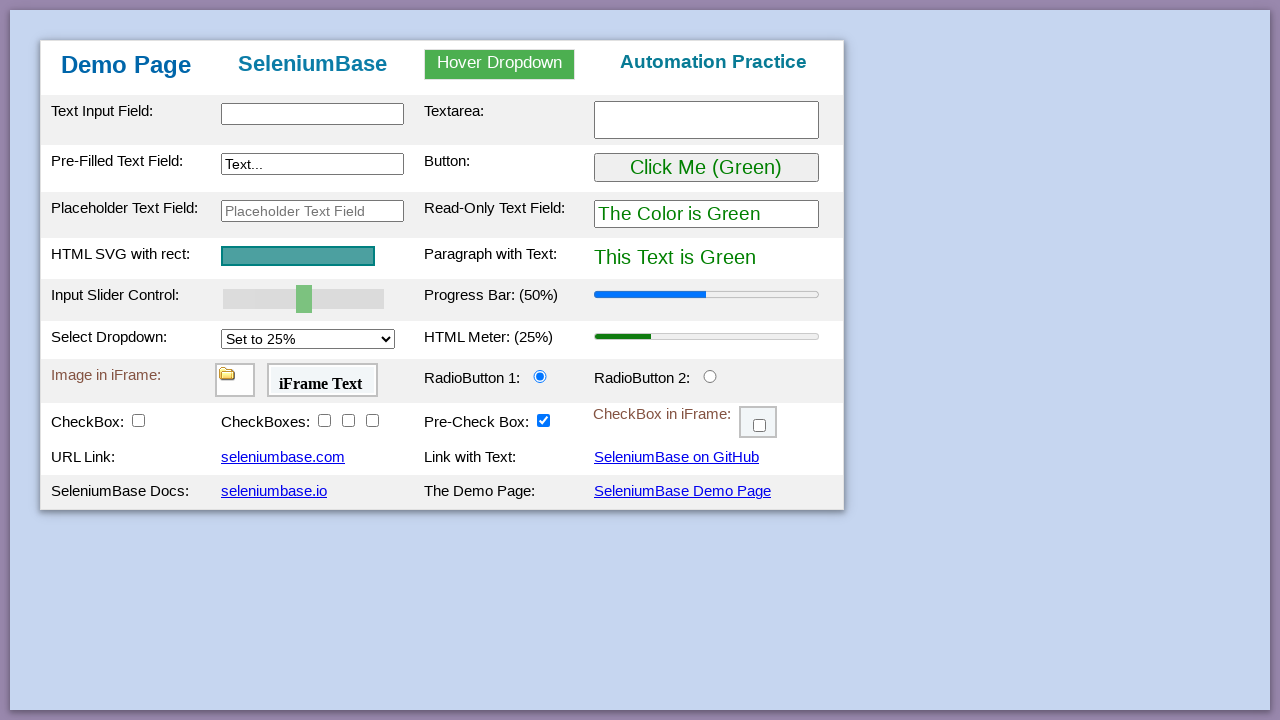

Entered 'Hello World' into text input field on #myTextInput
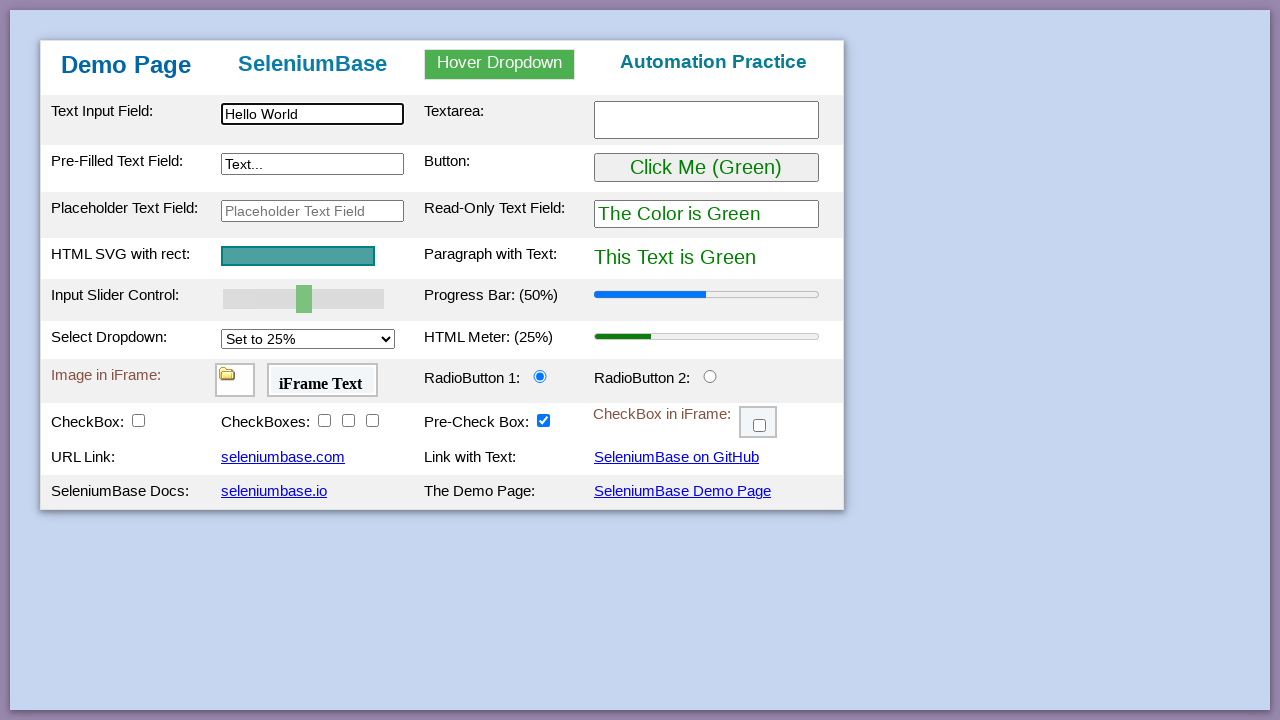

Verified text input field contains 'Hello World'
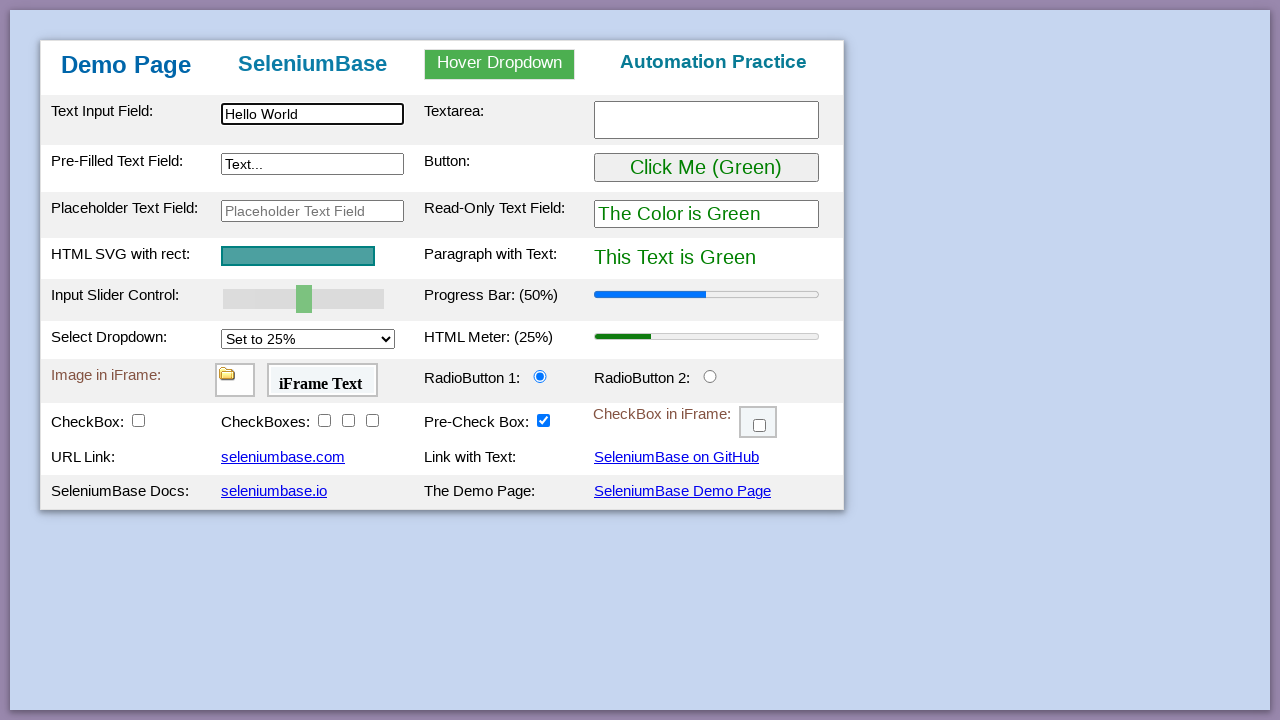

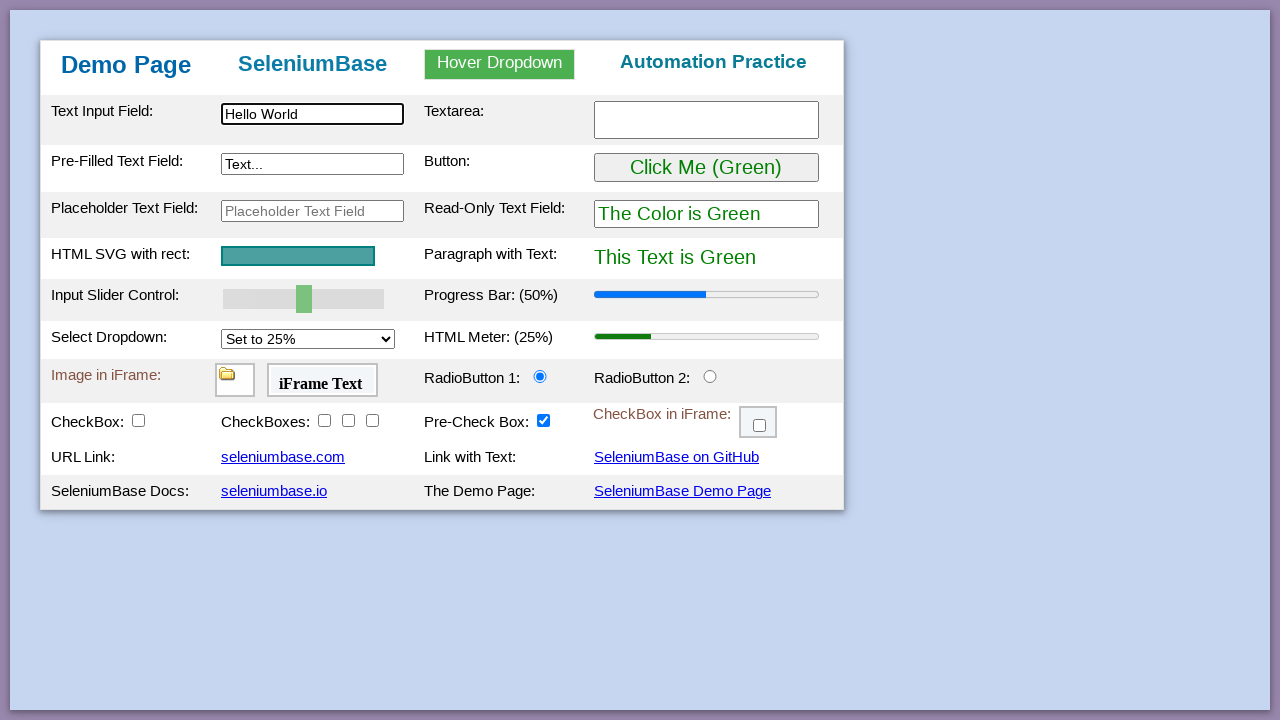